Opens the nopCommerce demo website, maximizes the browser window, and verifies the page loads successfully by checking the current URL.

Starting URL: https://demo.nopcommerce.com/

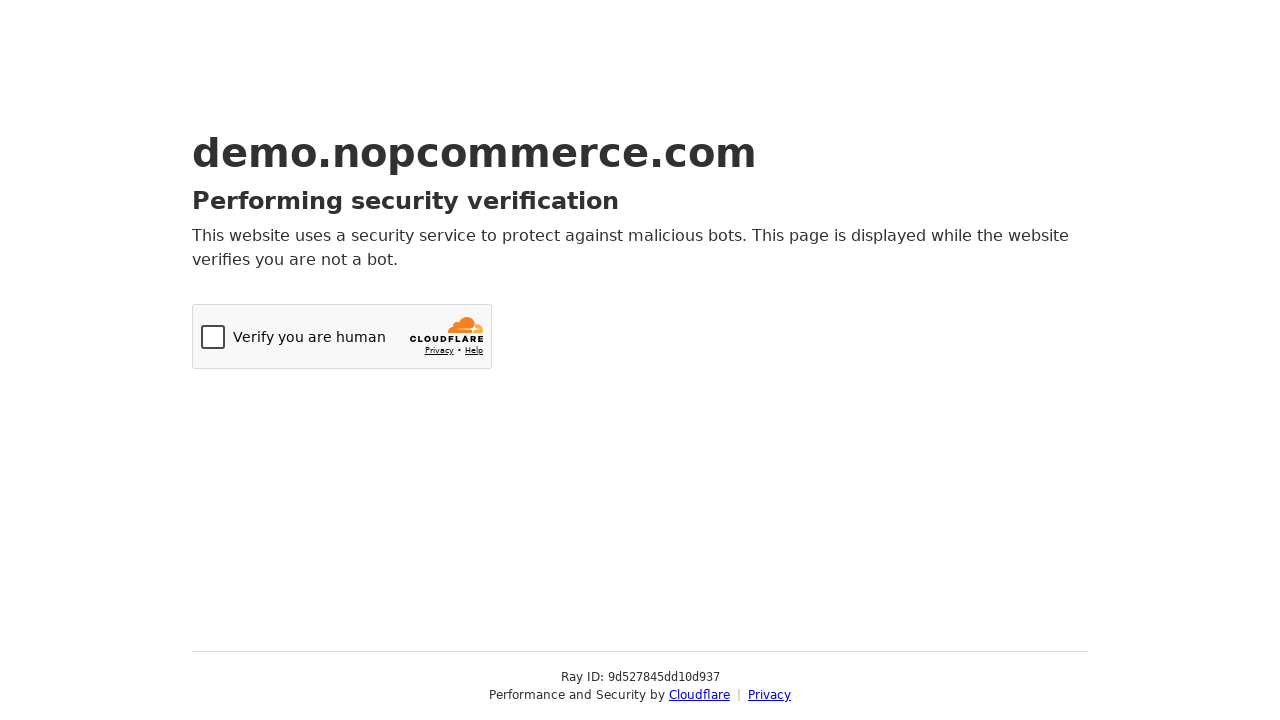

Set viewport size to 1920x1080
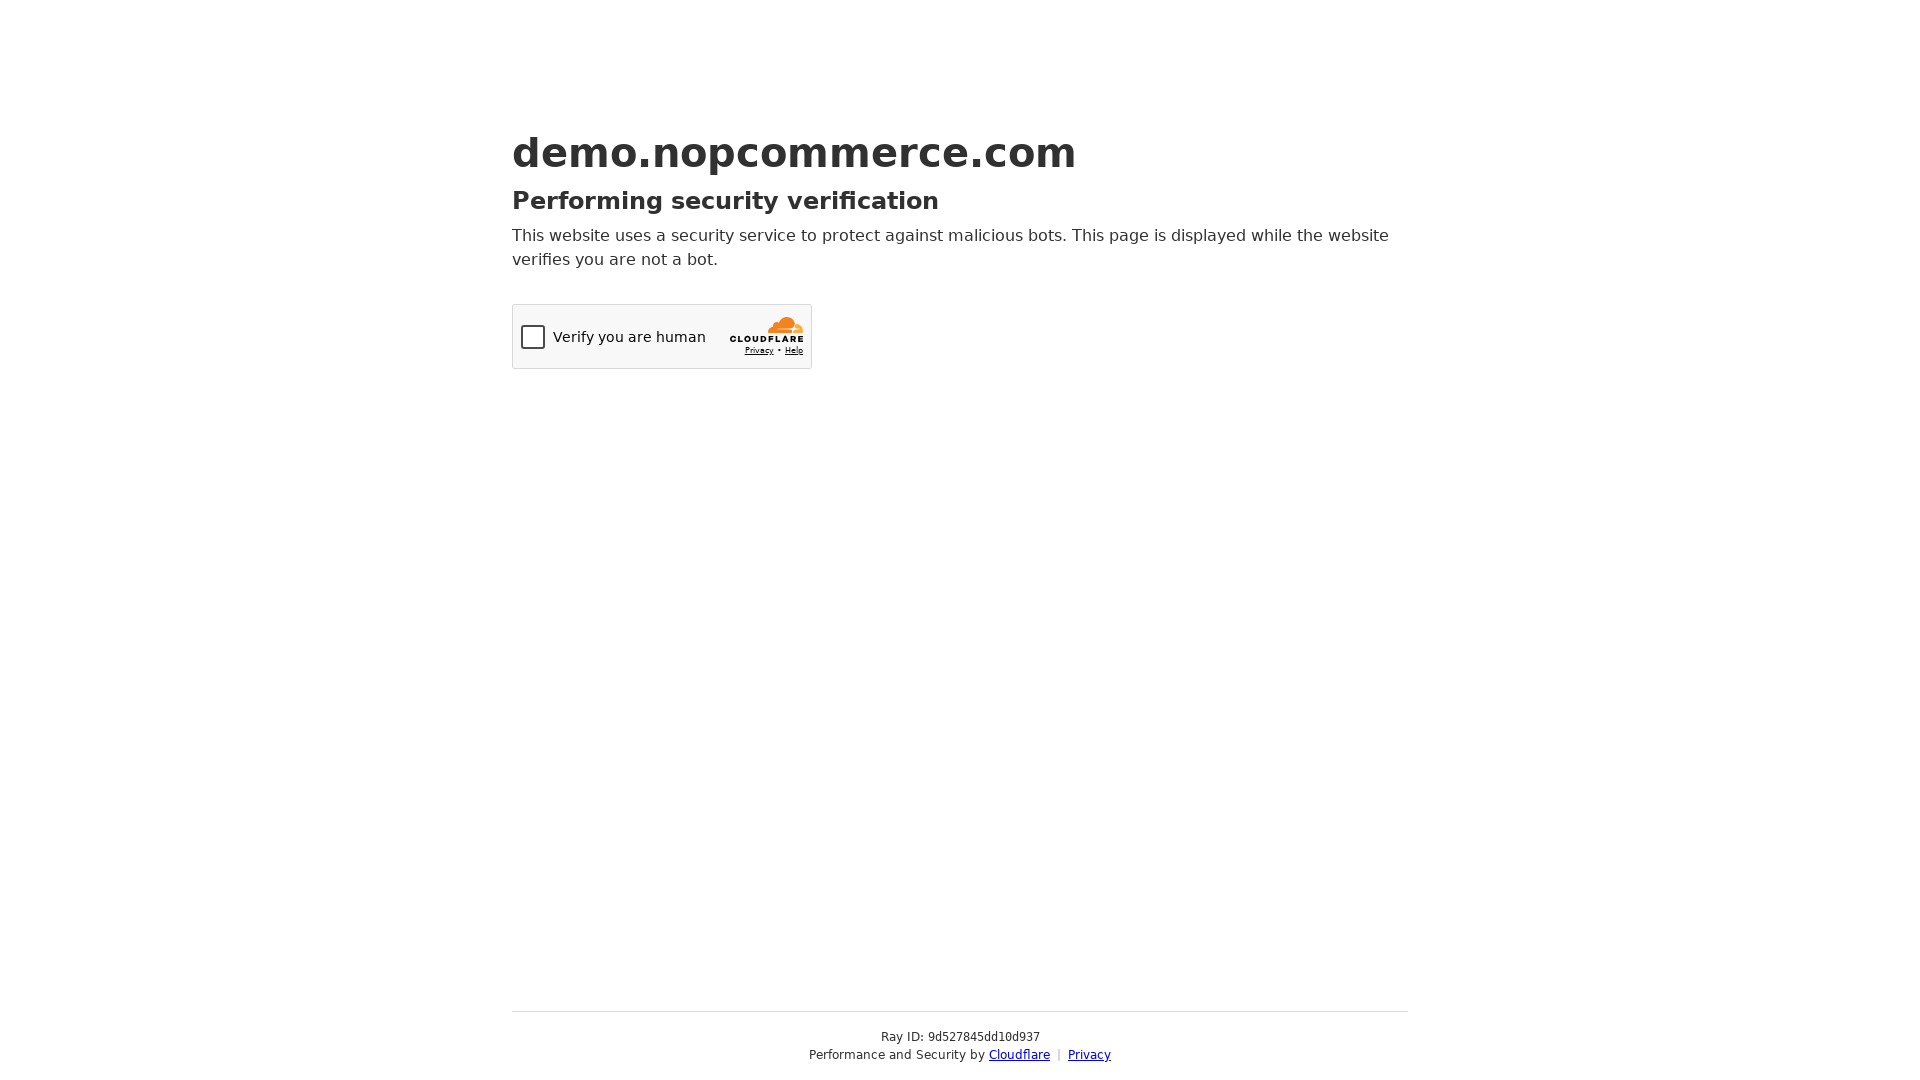

Page fully loaded - domcontentloaded state reached
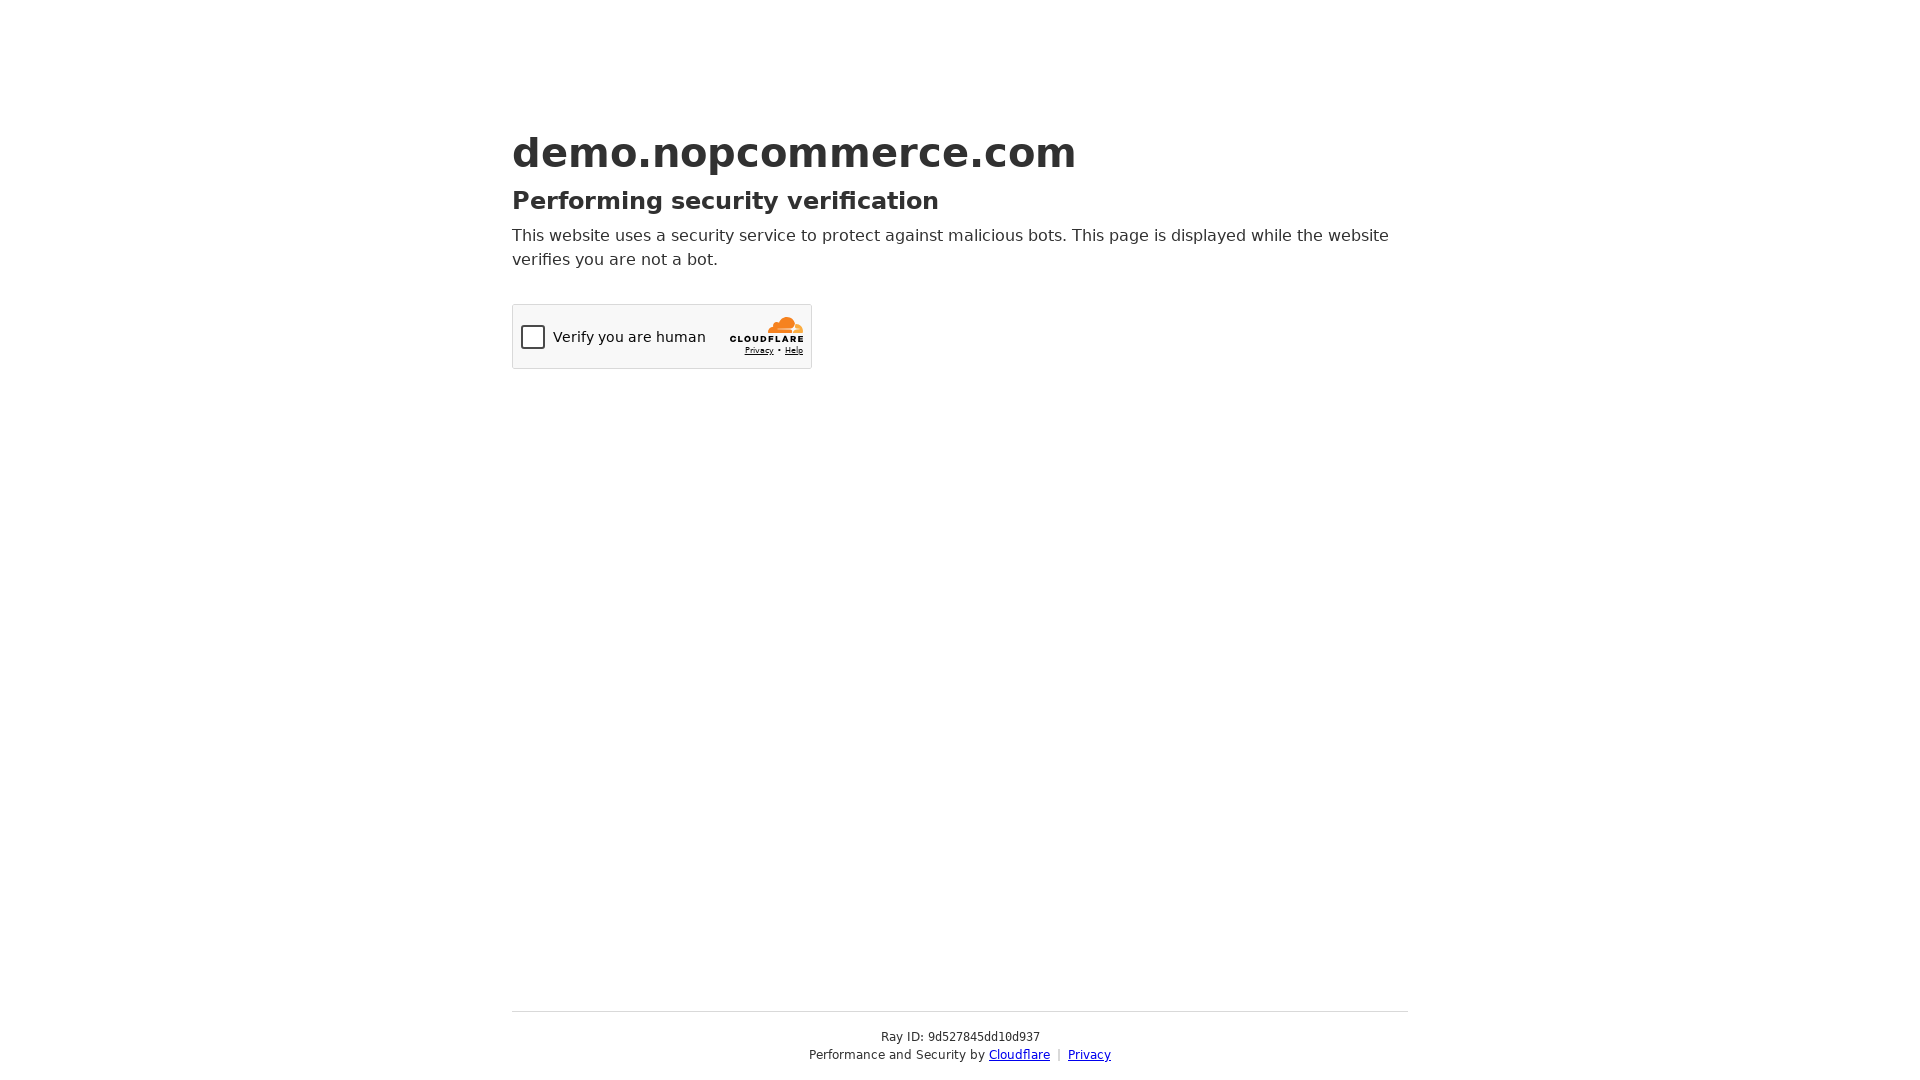

Verified current URL contains 'demo.nopcommerce.com'
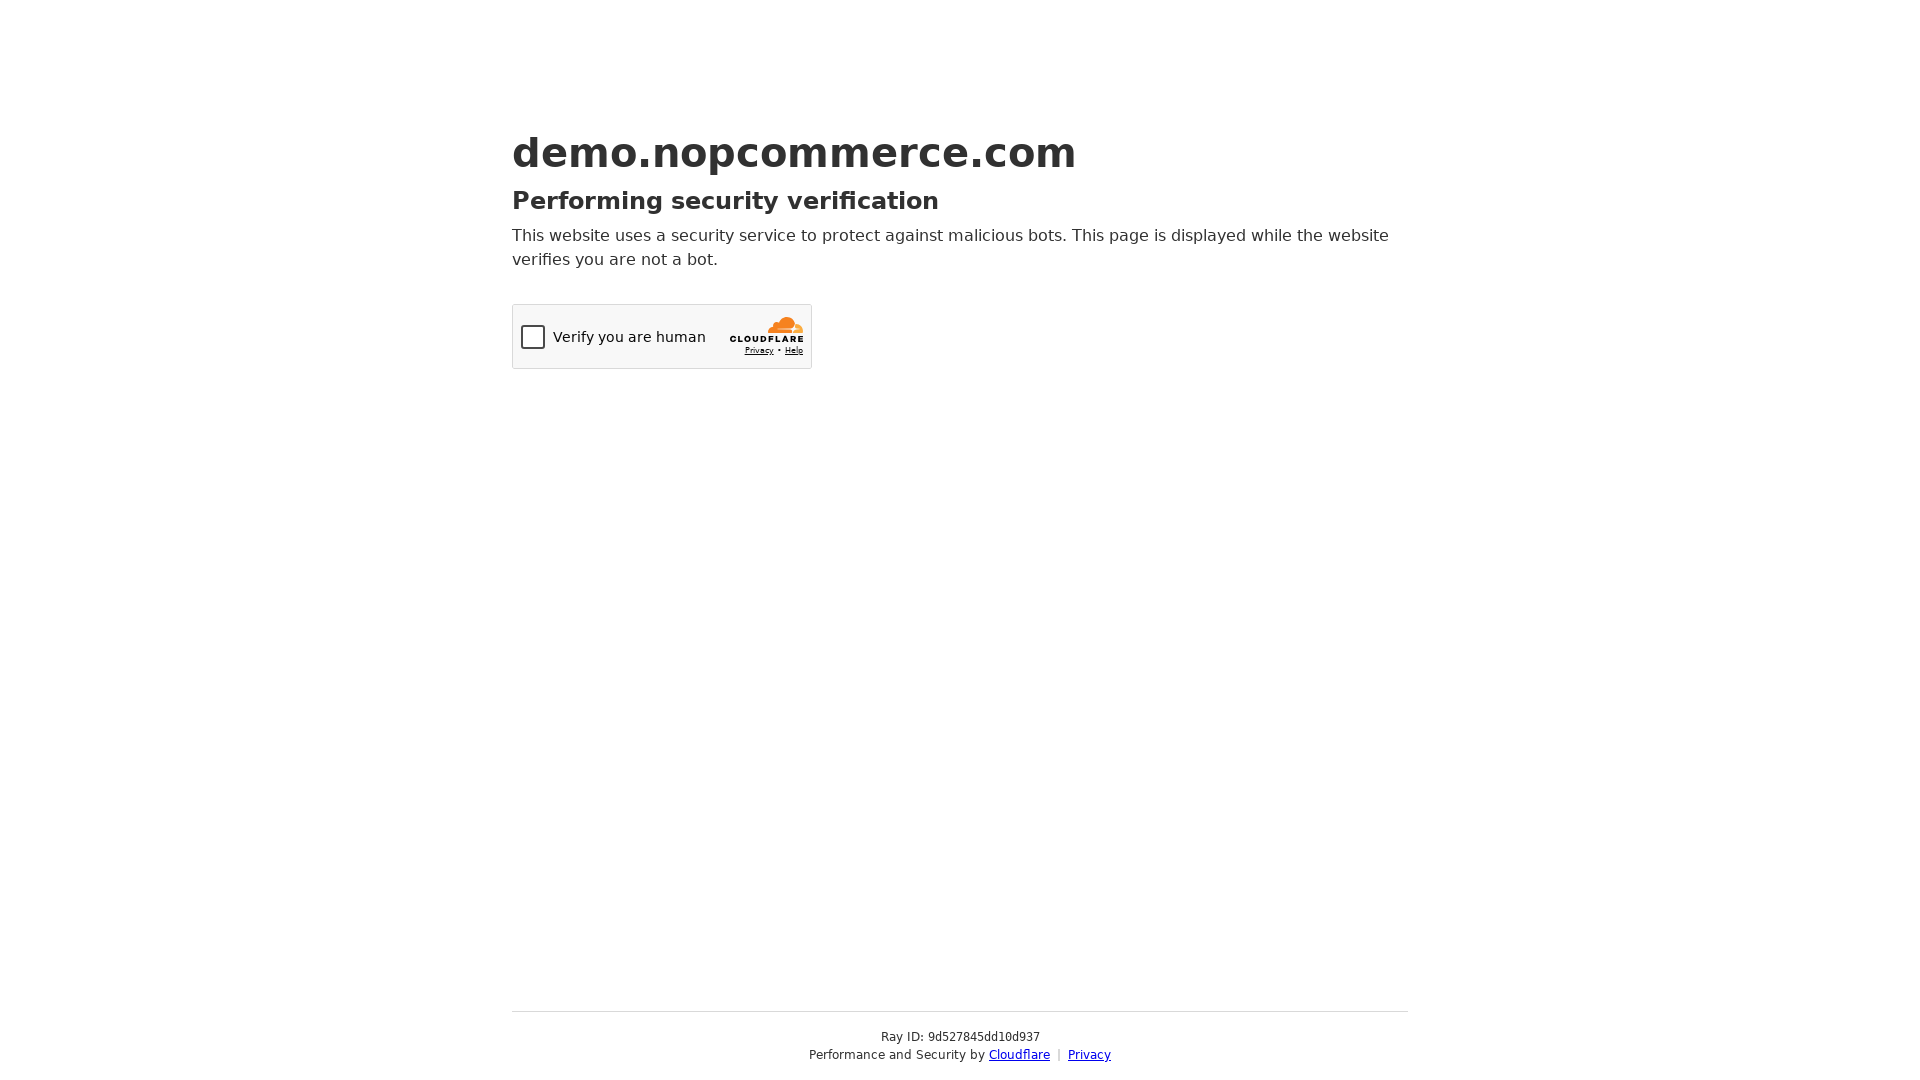

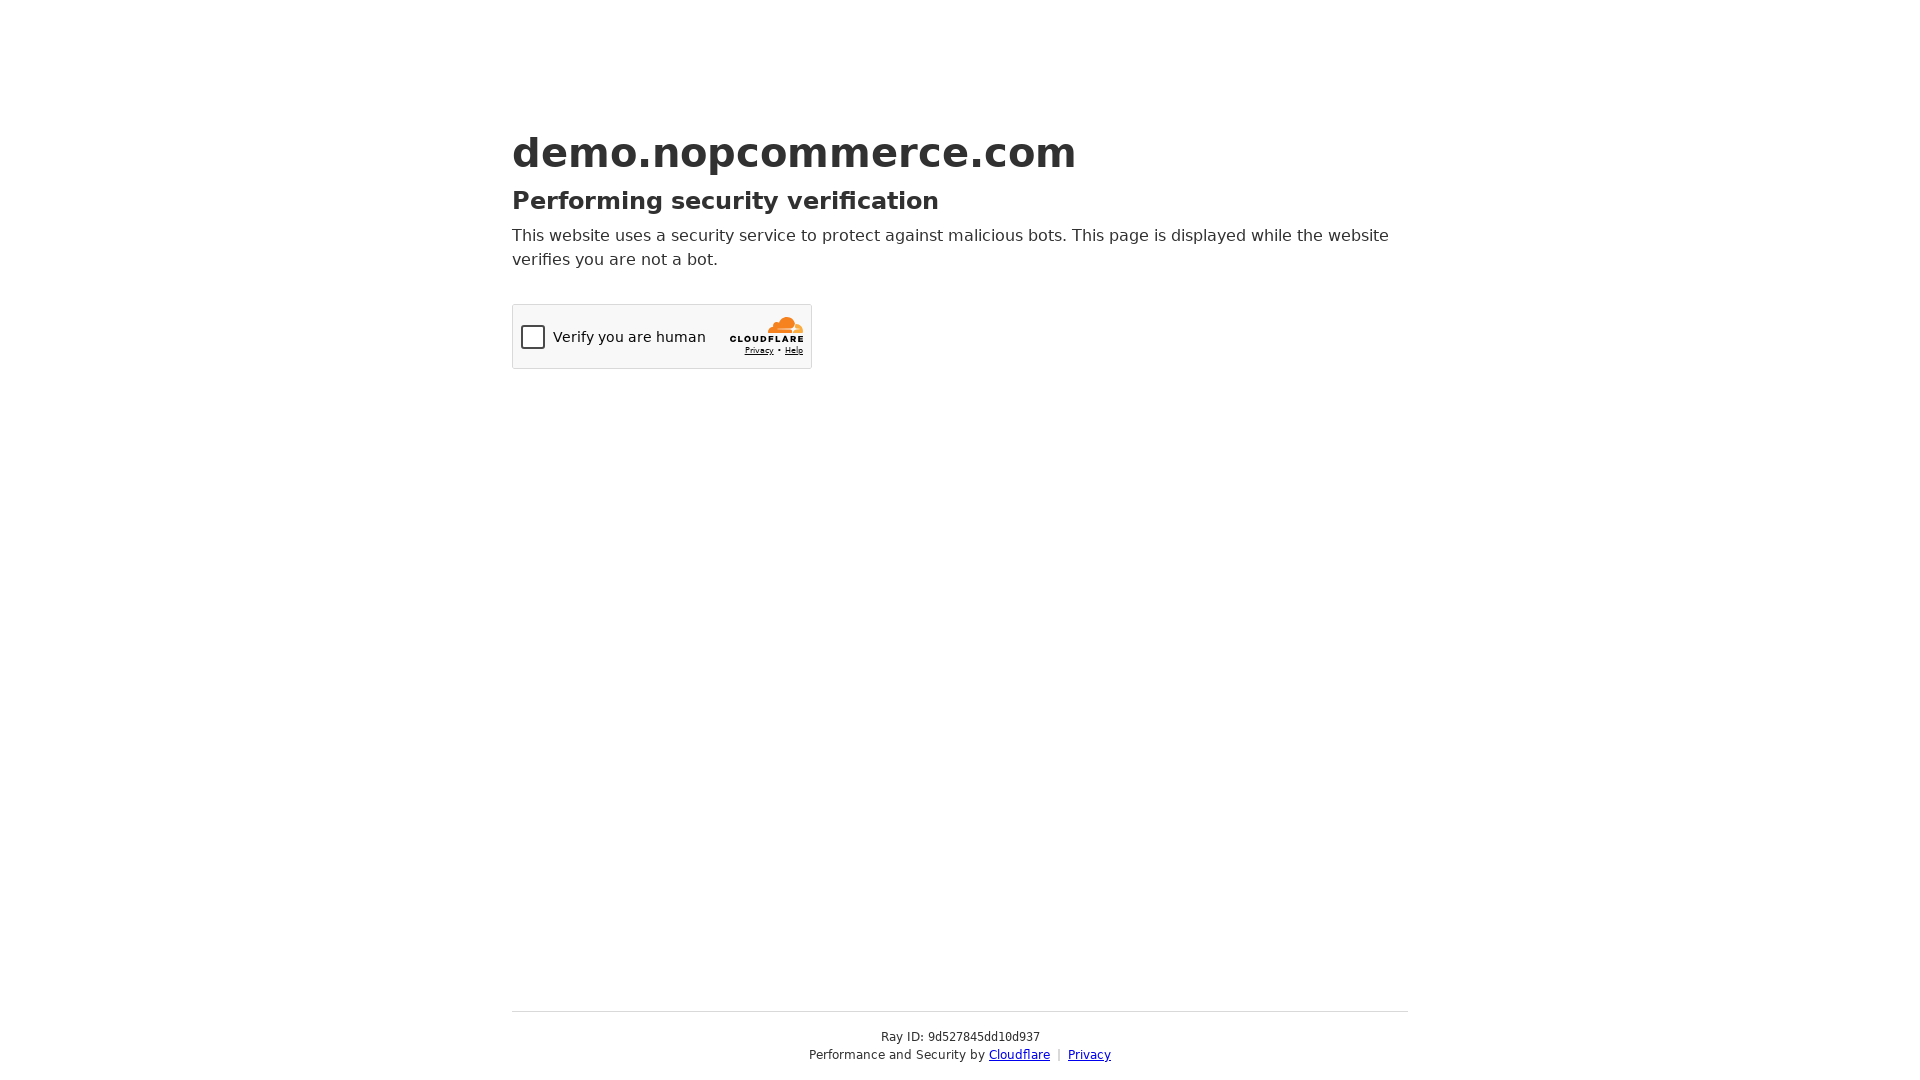